Tests infinite scroll functionality by scrolling to the bottom of the page multiple times to trigger dynamic content loading

Starting URL: https://the-internet.herokuapp.com/infinite_scroll

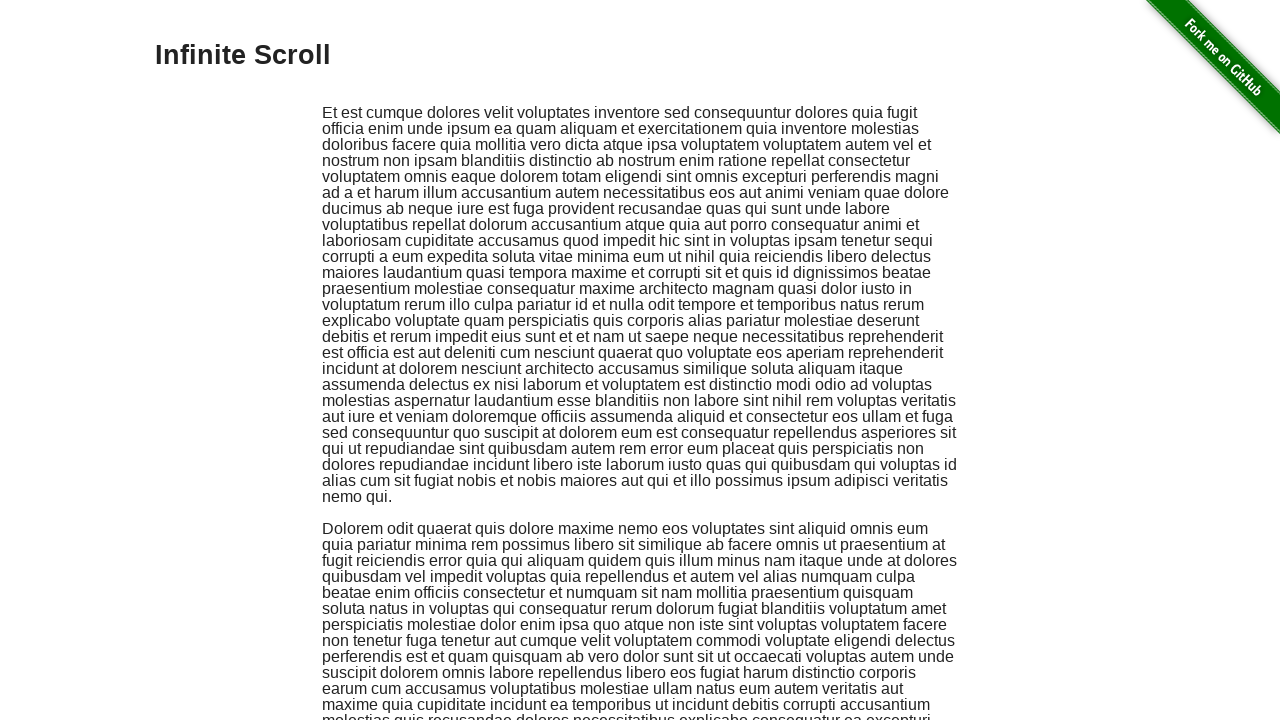

Scrolled to bottom of page (iteration 1)
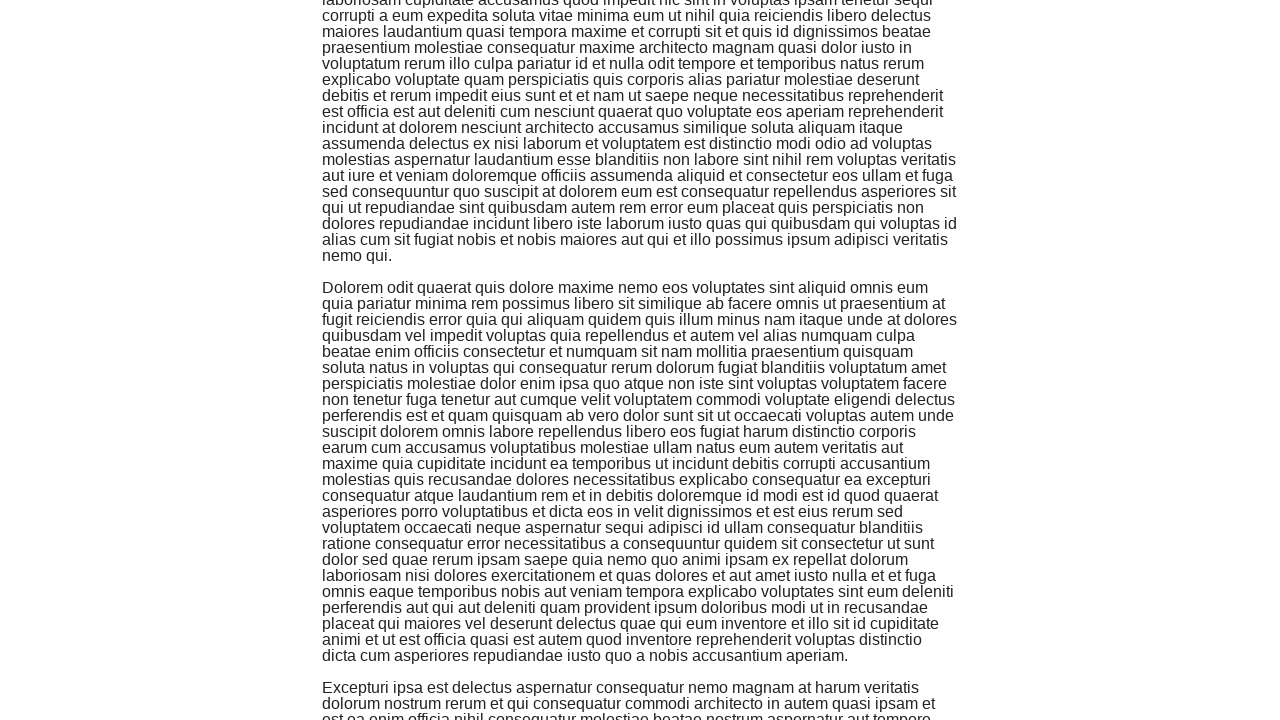

Waited 1 second for dynamic content to load (iteration 1)
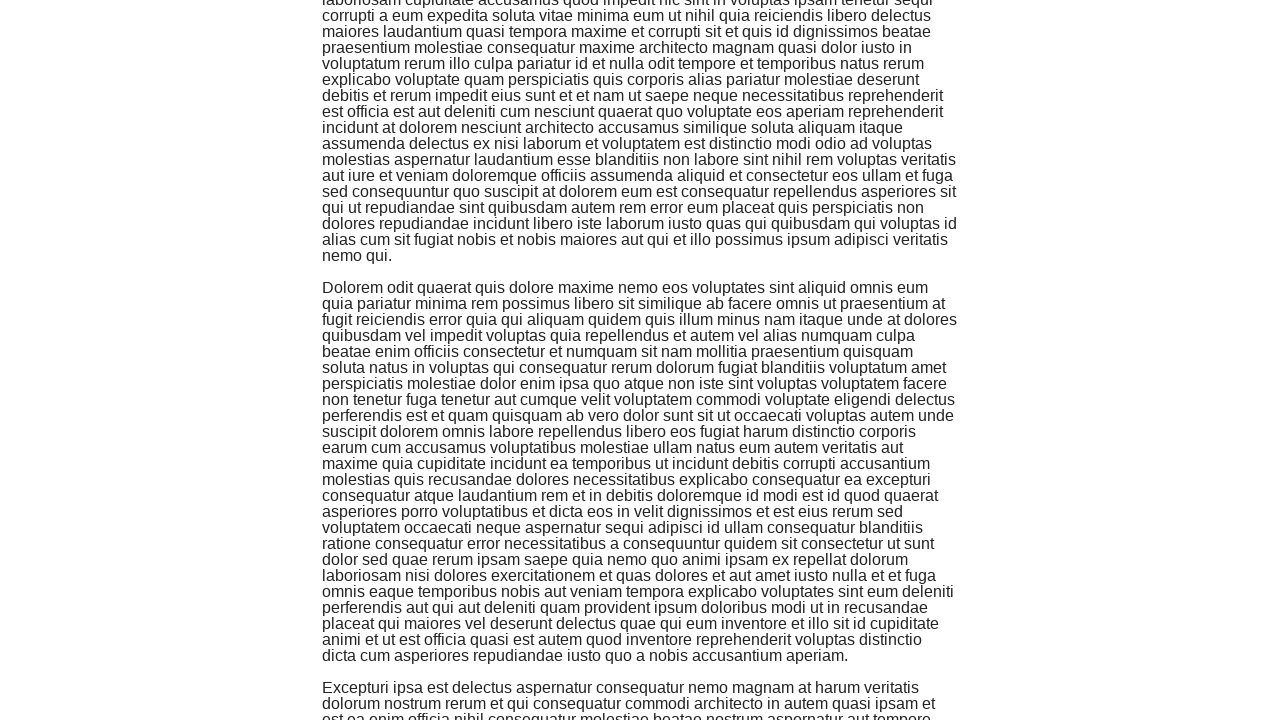

Scrolled to bottom of page (iteration 2)
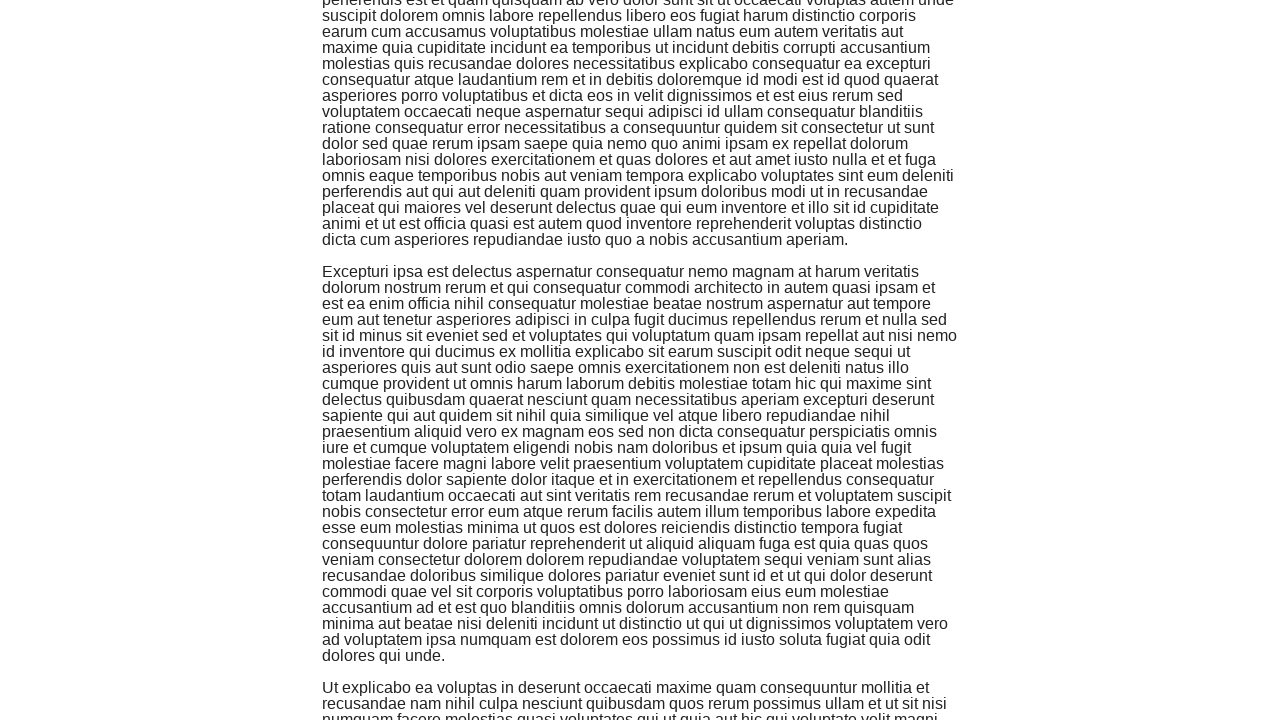

Waited 1 second for dynamic content to load (iteration 2)
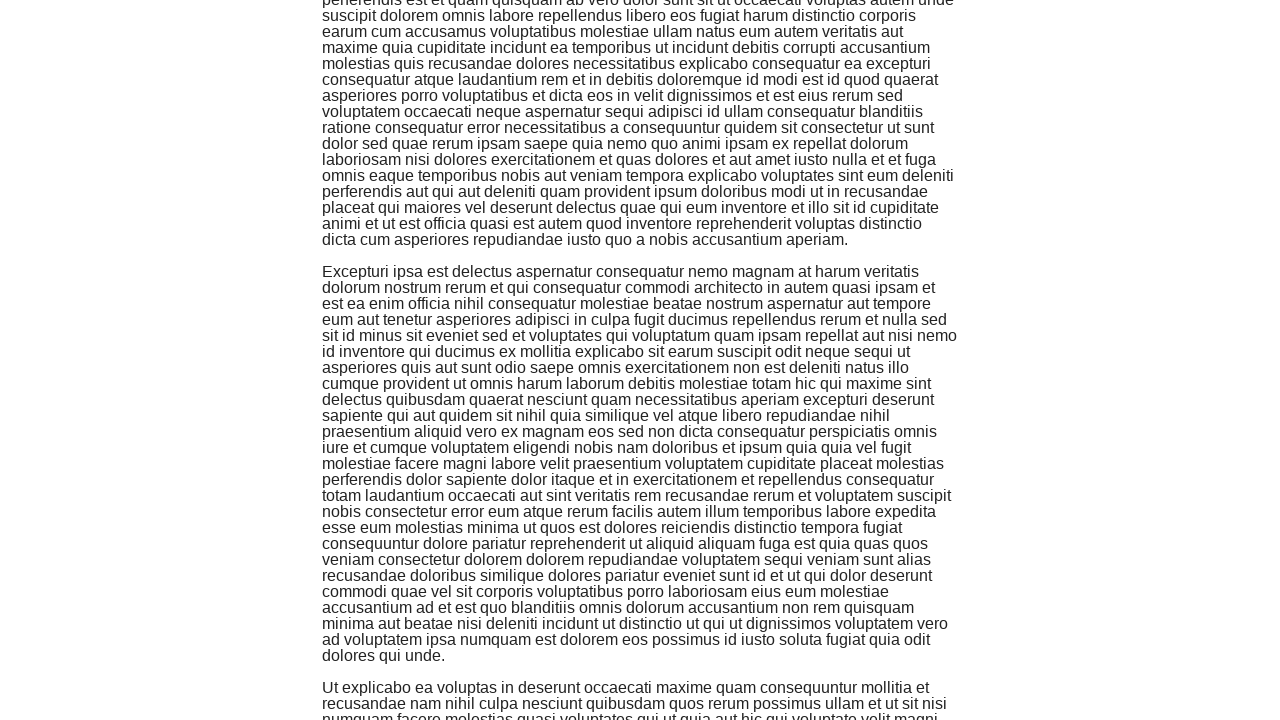

Scrolled to bottom of page (iteration 3)
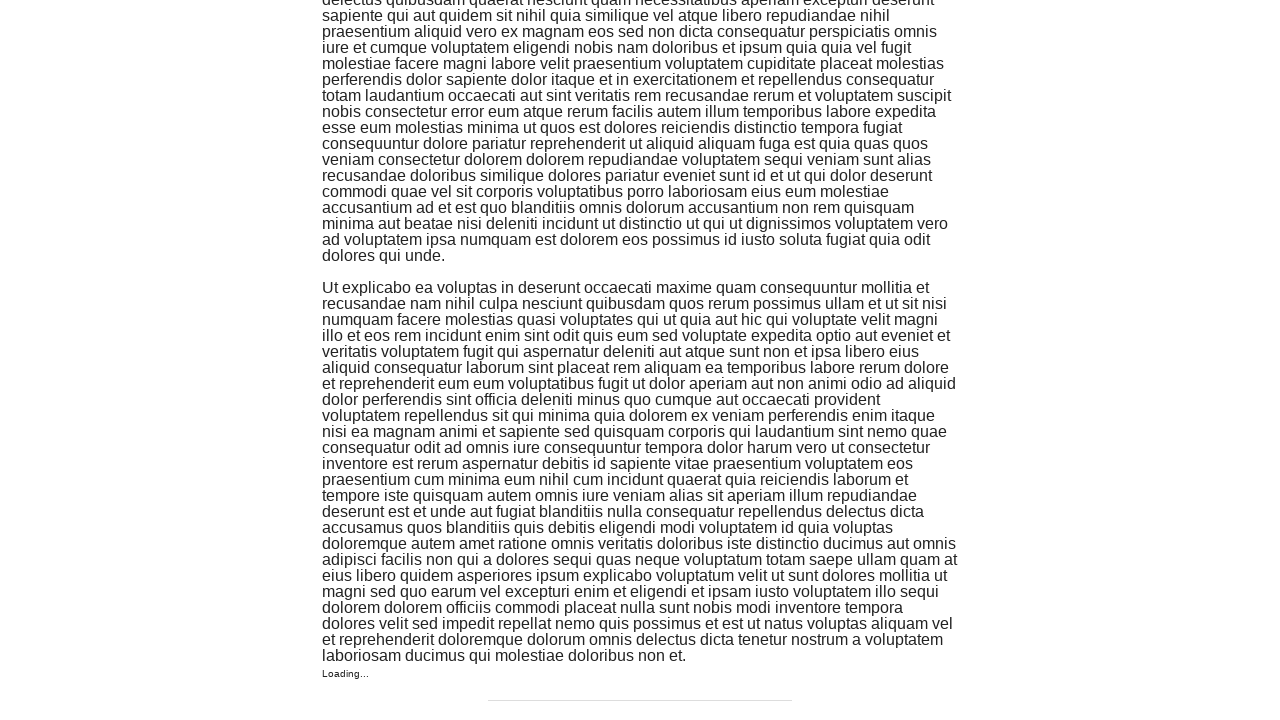

Waited 1 second for dynamic content to load (iteration 3)
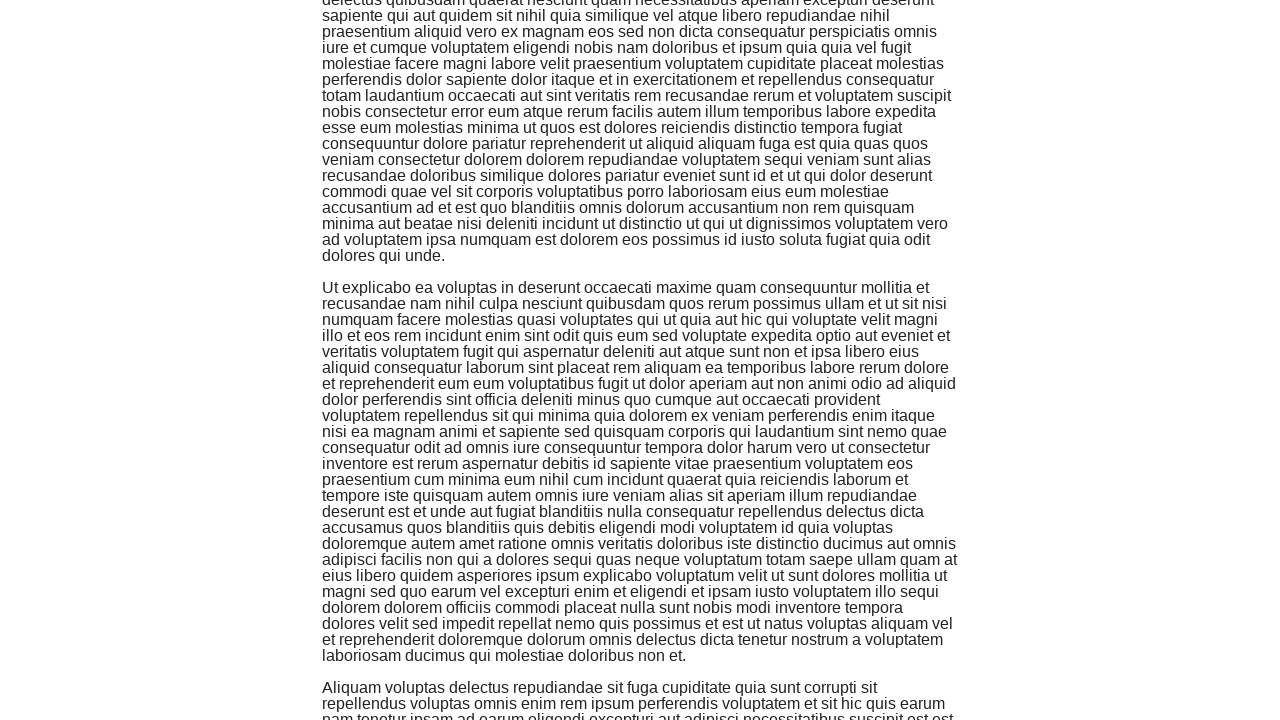

Scrolled to bottom of page (iteration 4)
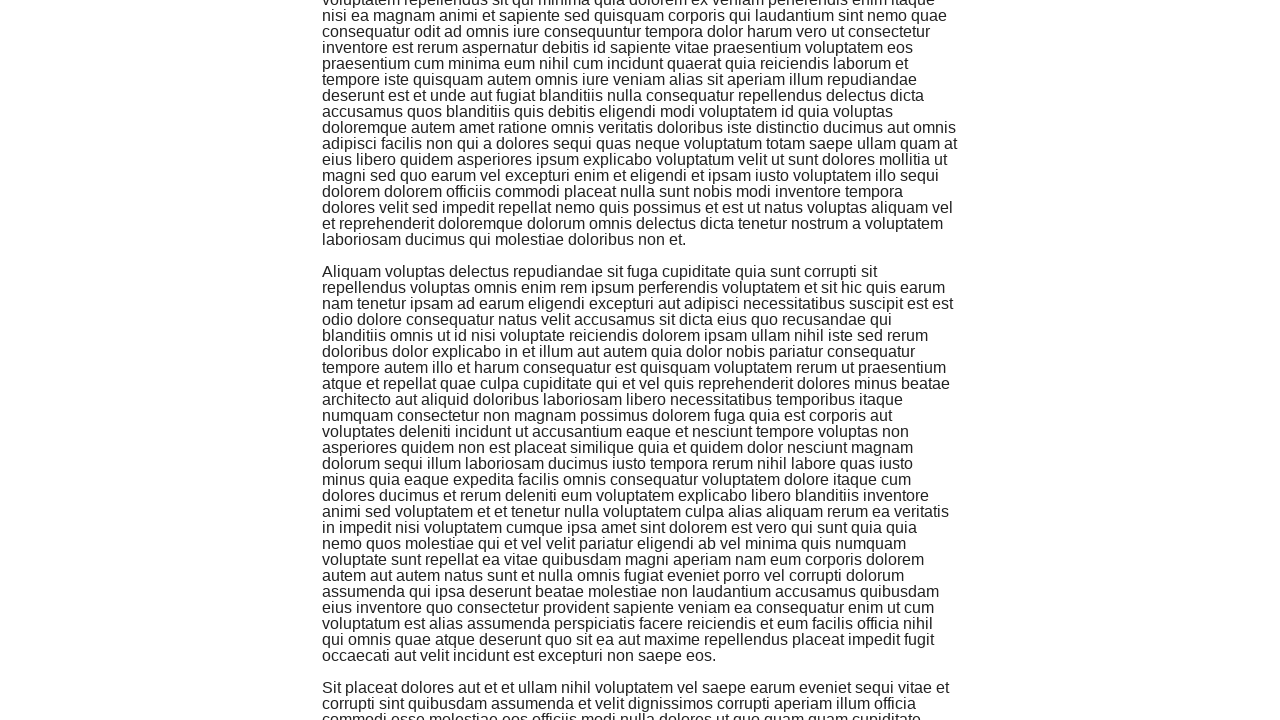

Waited 1 second for dynamic content to load (iteration 4)
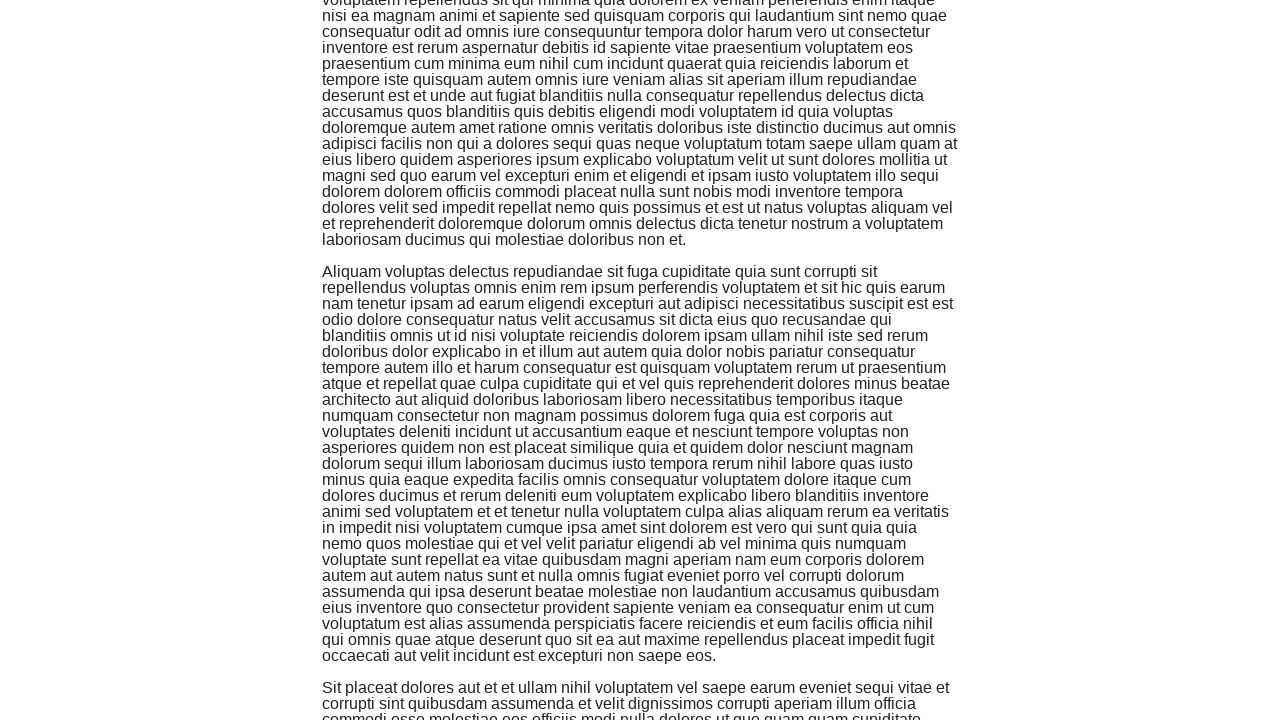

Scrolled to bottom of page (iteration 5)
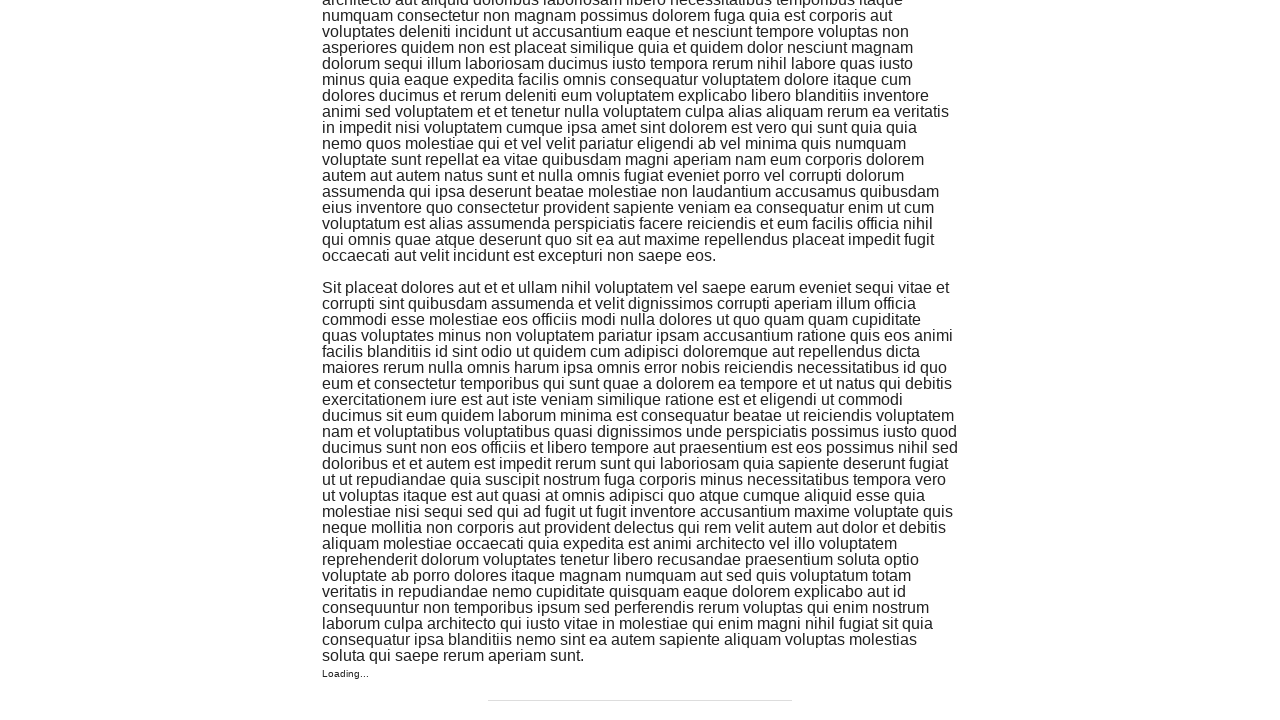

Waited 1 second for dynamic content to load (iteration 5)
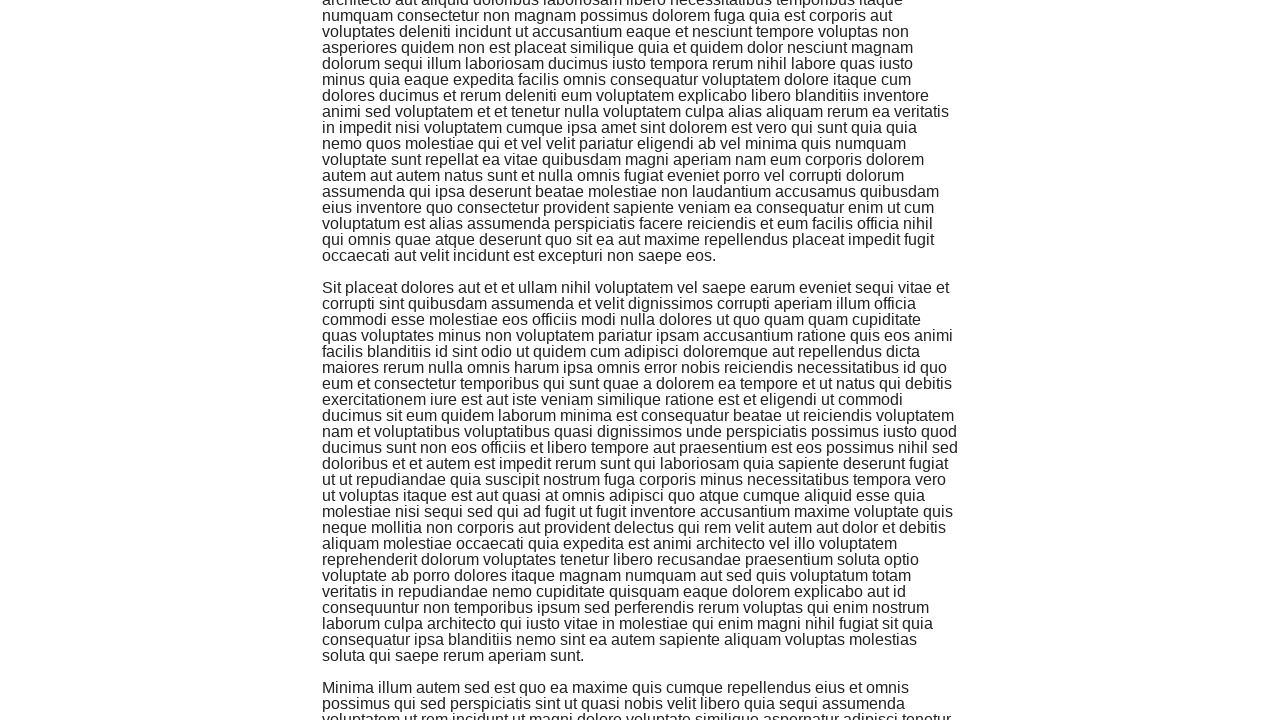

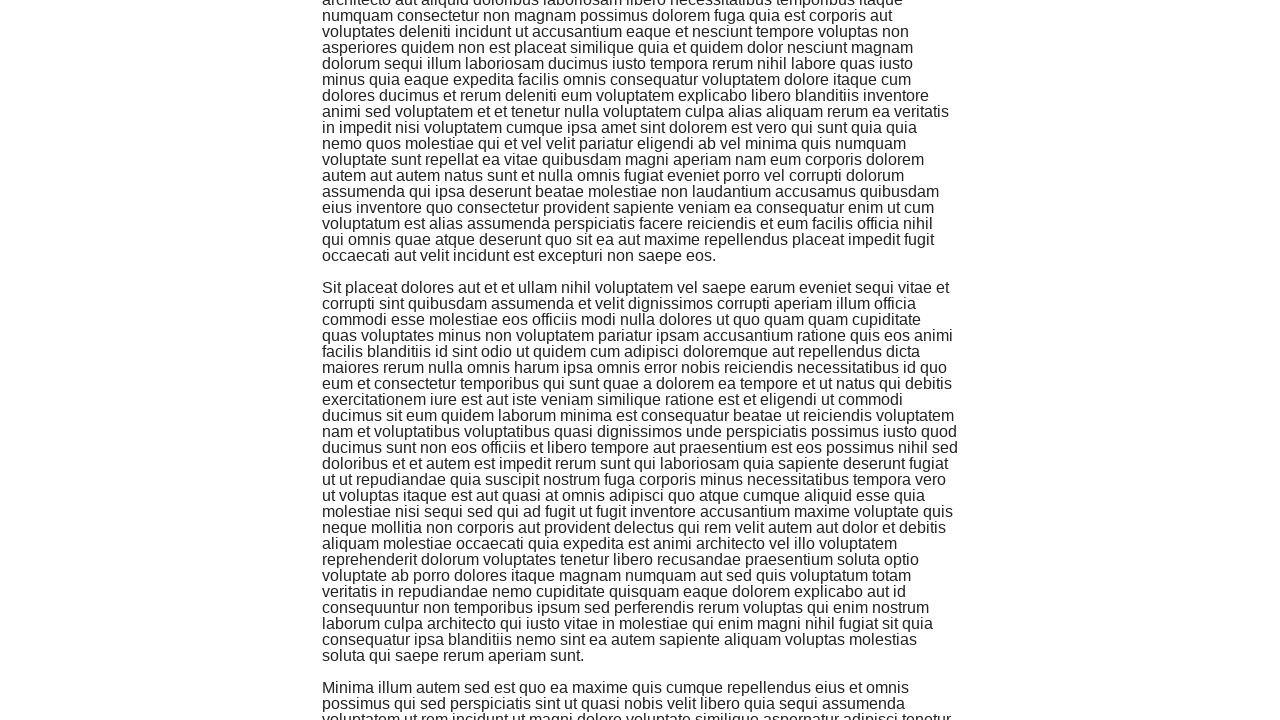